Tests adding a single element by clicking the Add button, then removing it by clicking the Delete button, and verifying the delete button no longer exists.

Starting URL: https://the-internet.herokuapp.com/add_remove_elements/

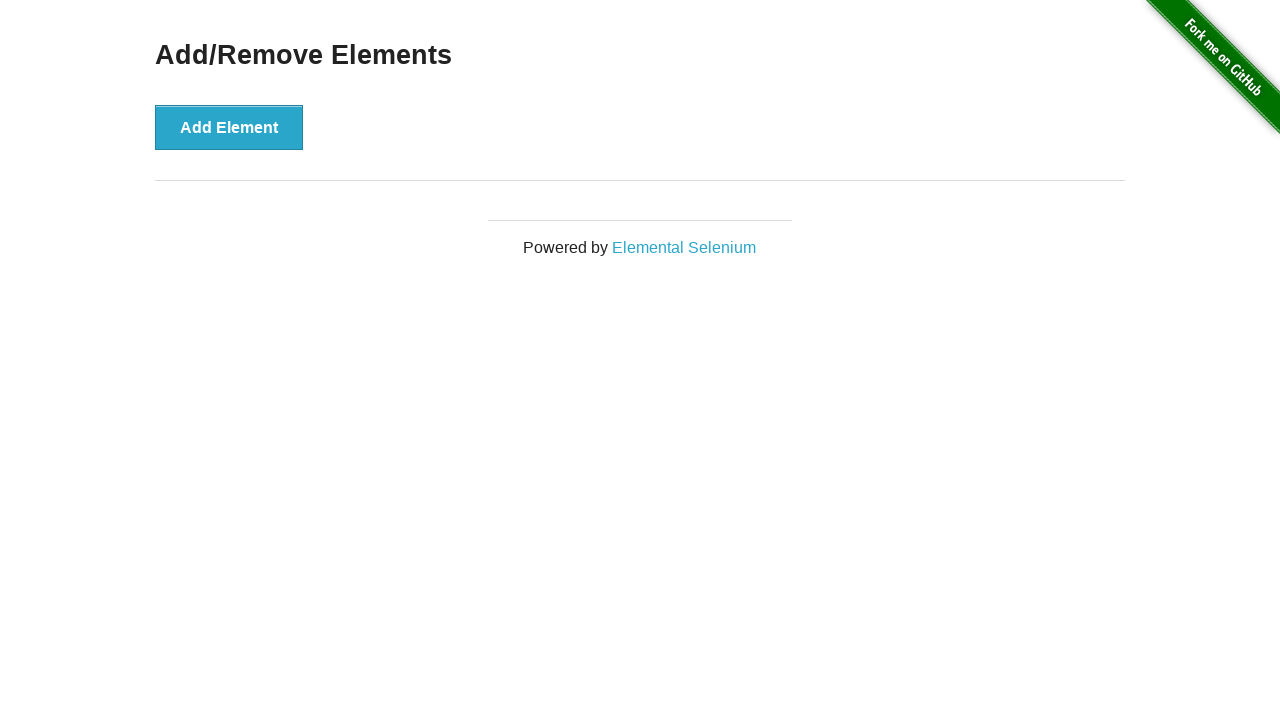

Clicked Add Element button to add a Delete button at (229, 127) on button:has-text('Add Element')
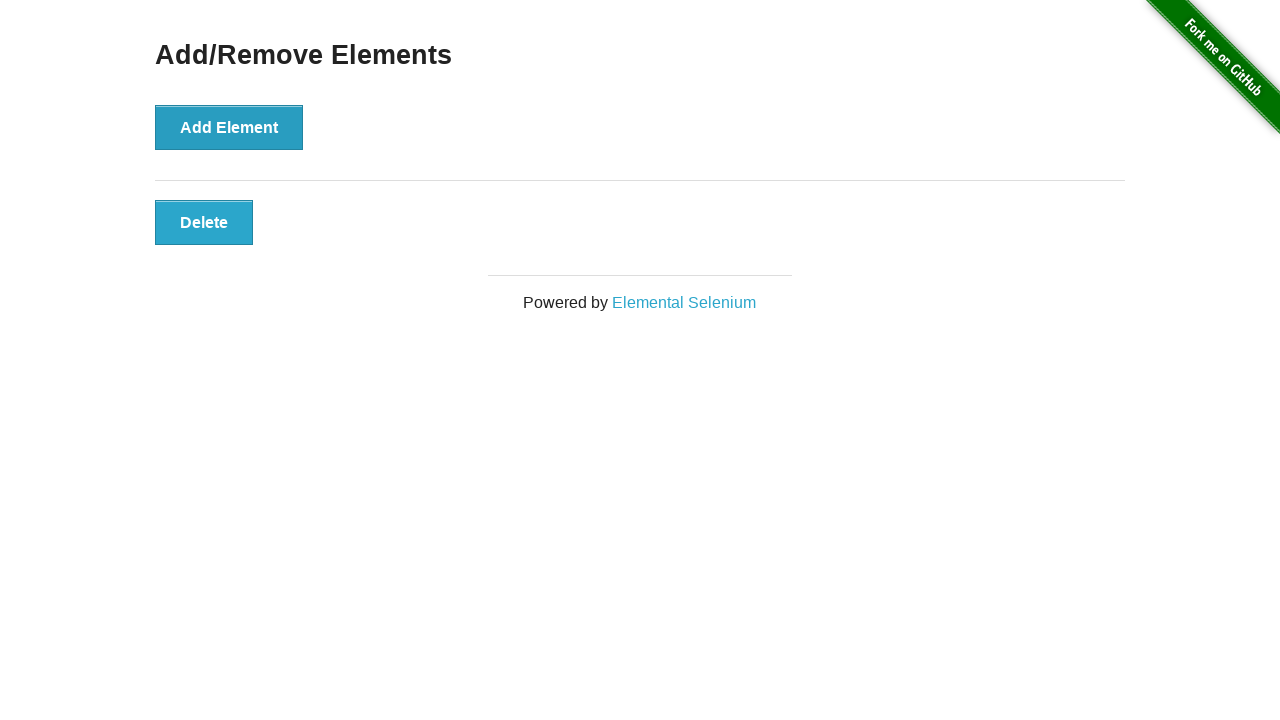

Delete button appeared after clicking Add Element
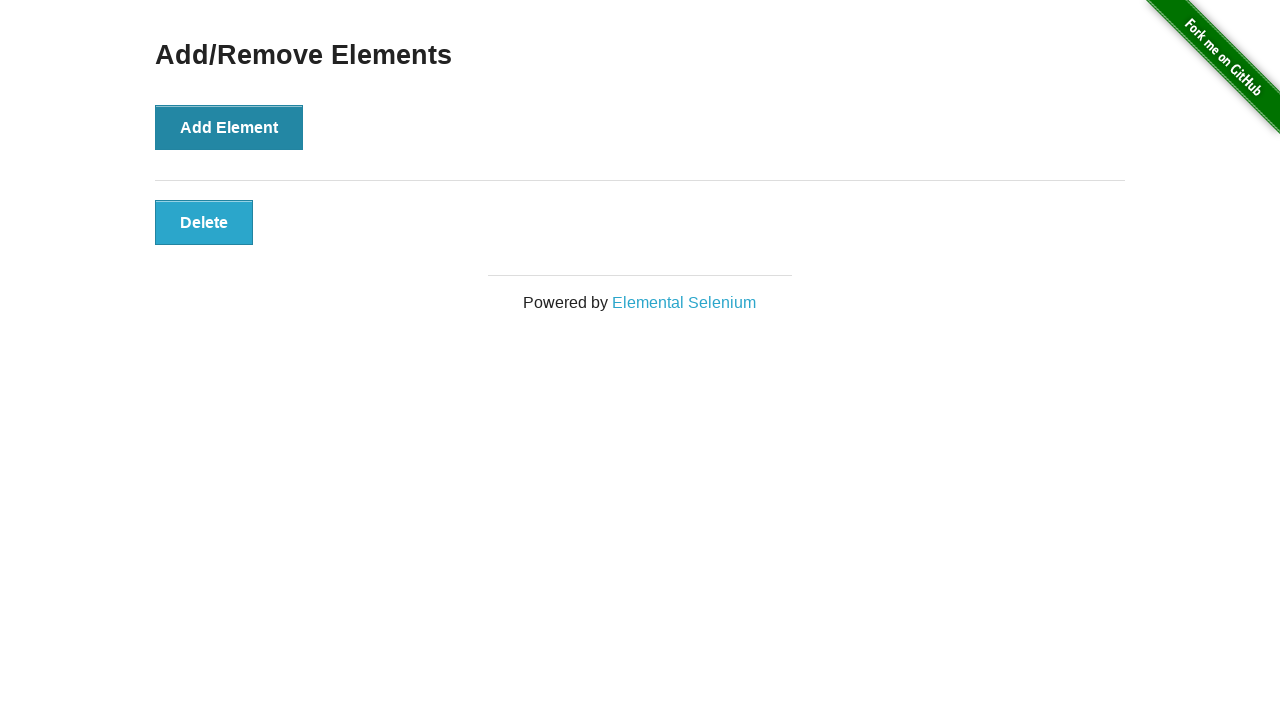

Clicked Delete button to remove the element at (204, 222) on button:has-text('Delete')
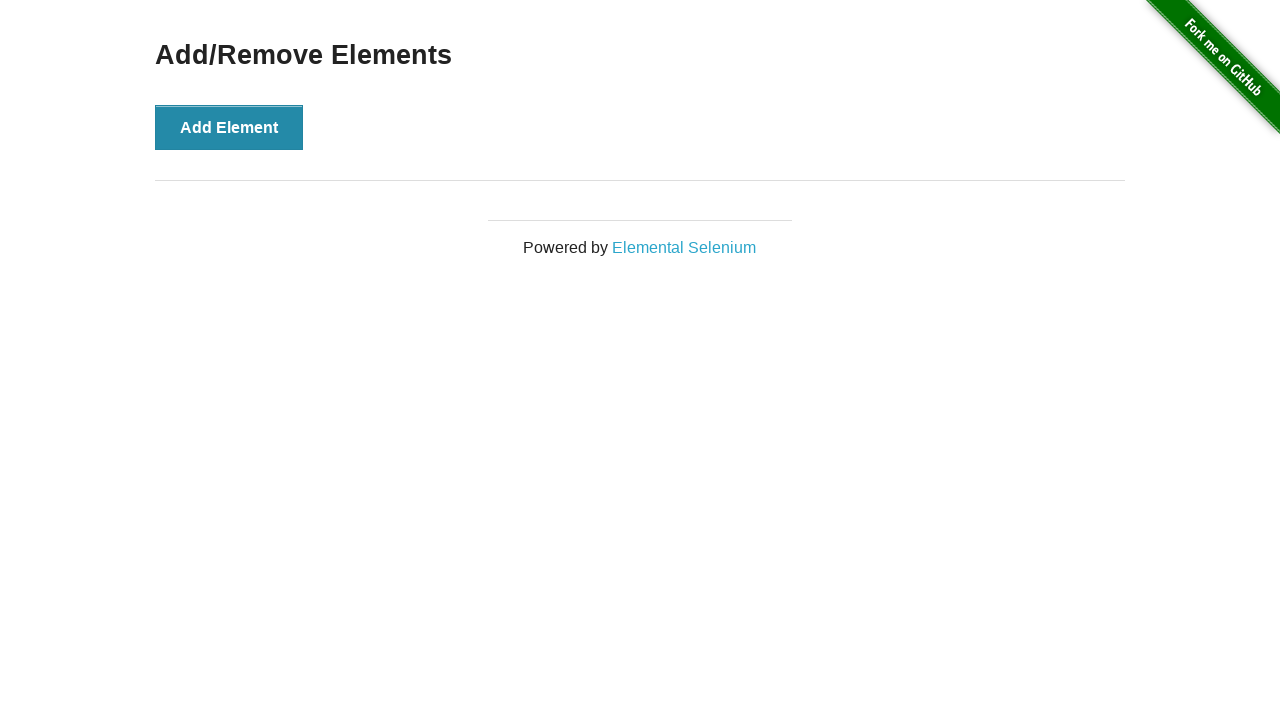

Waited for DOM to update after delete action
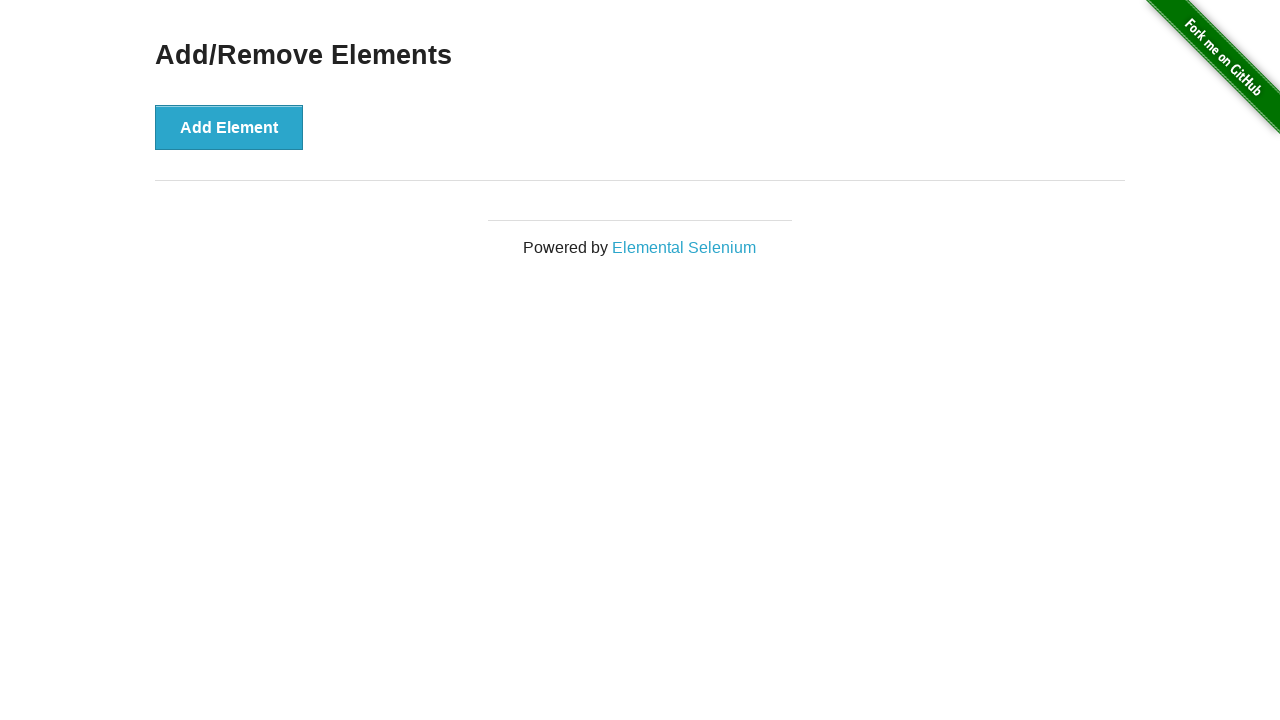

Verified that 0 Delete buttons remain (expected 0)
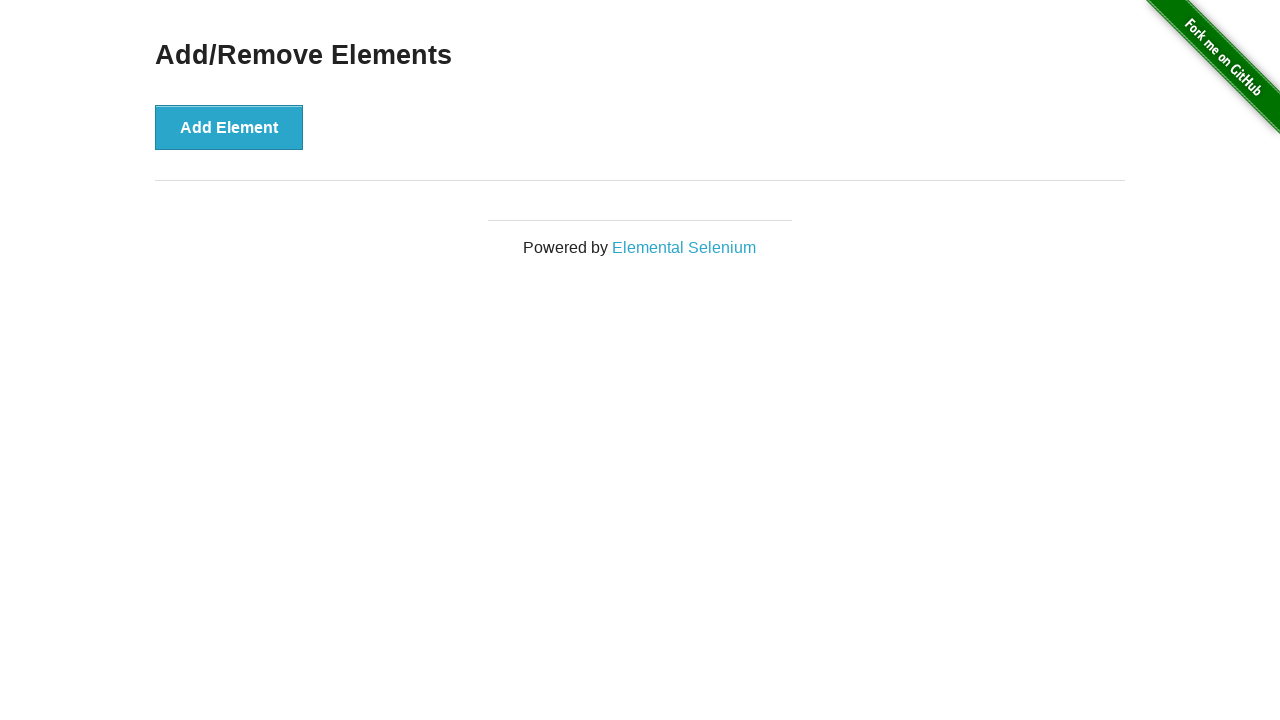

Assertion passed: Delete button no longer exists
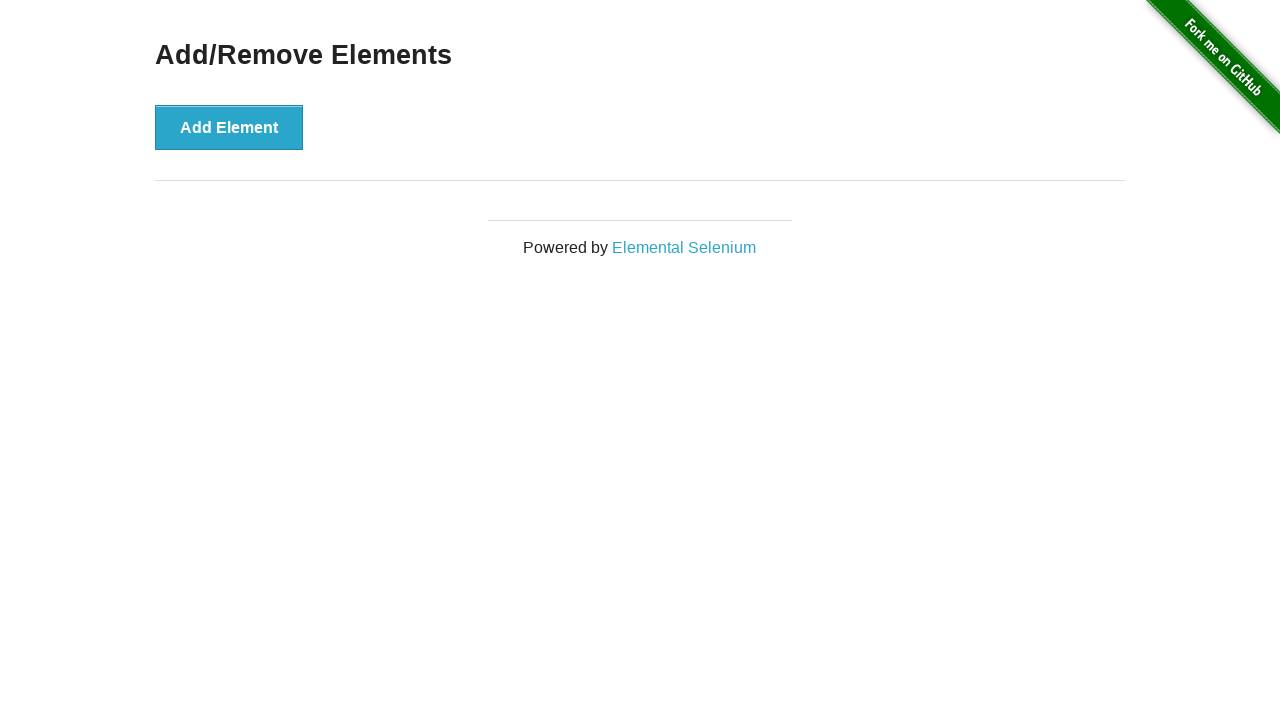

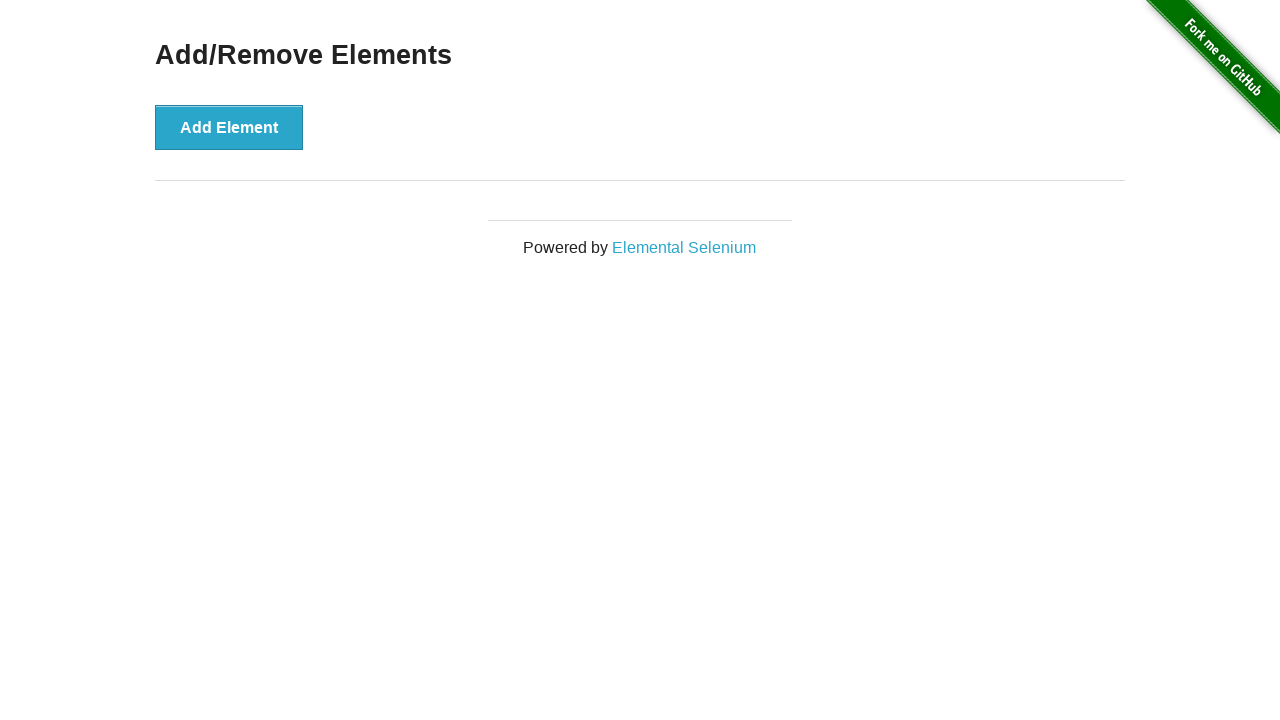